Tests order validation when month field is empty, expecting an alert about missing month and year

Starting URL: https://www.demoblaze.com/index.html

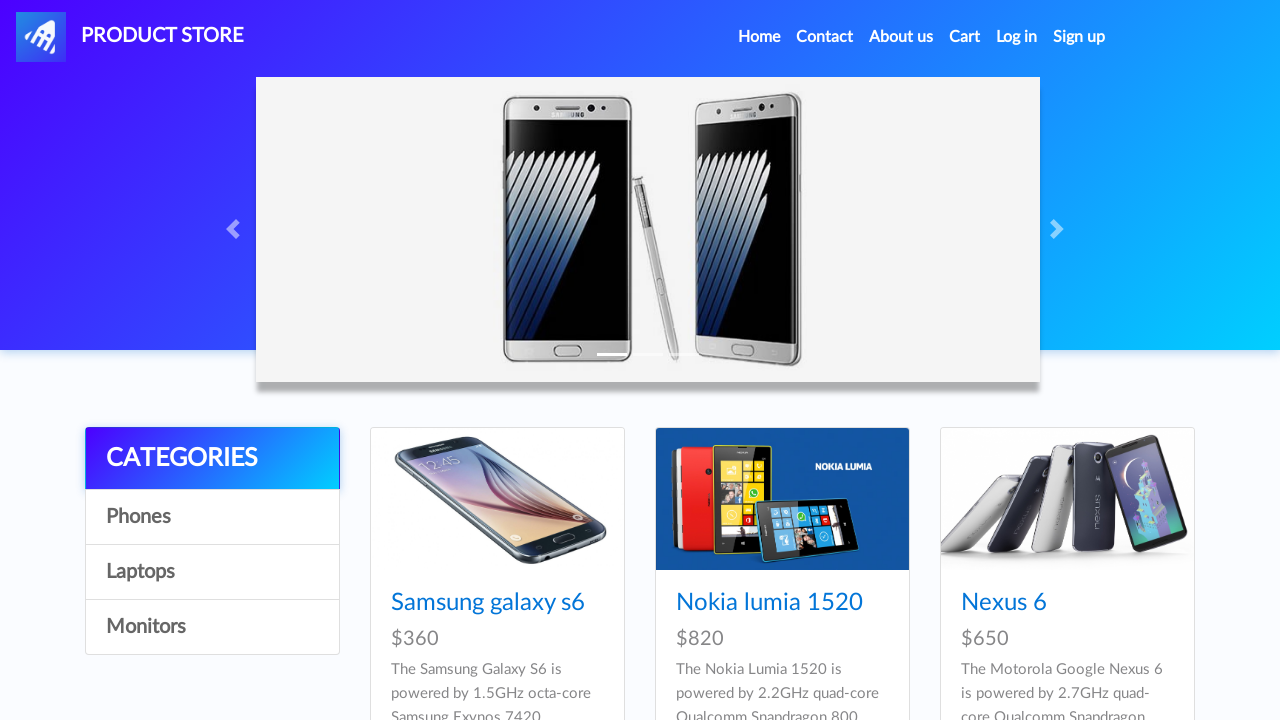

Clicked on a product from the catalog at (769, 603) on xpath=/html/body/div[5]/div/div[2]/div/div[2]/div/div/h4/a
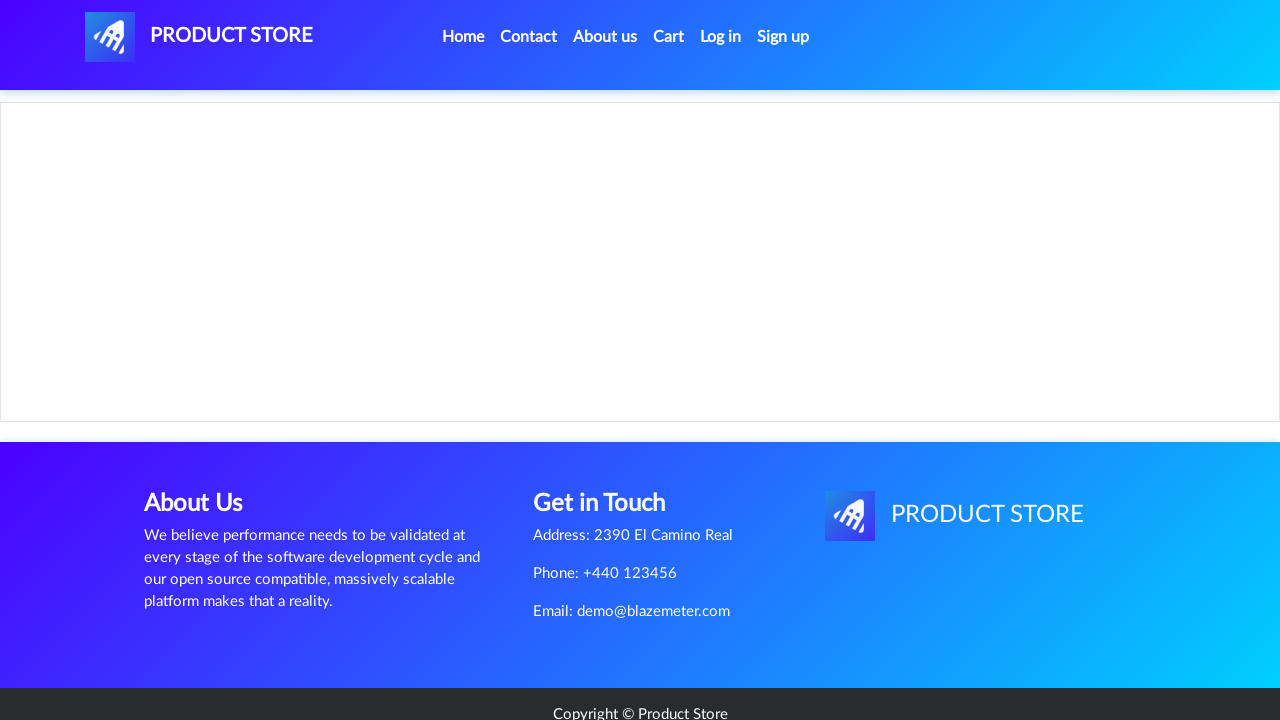

Waited 2 seconds for product page to load
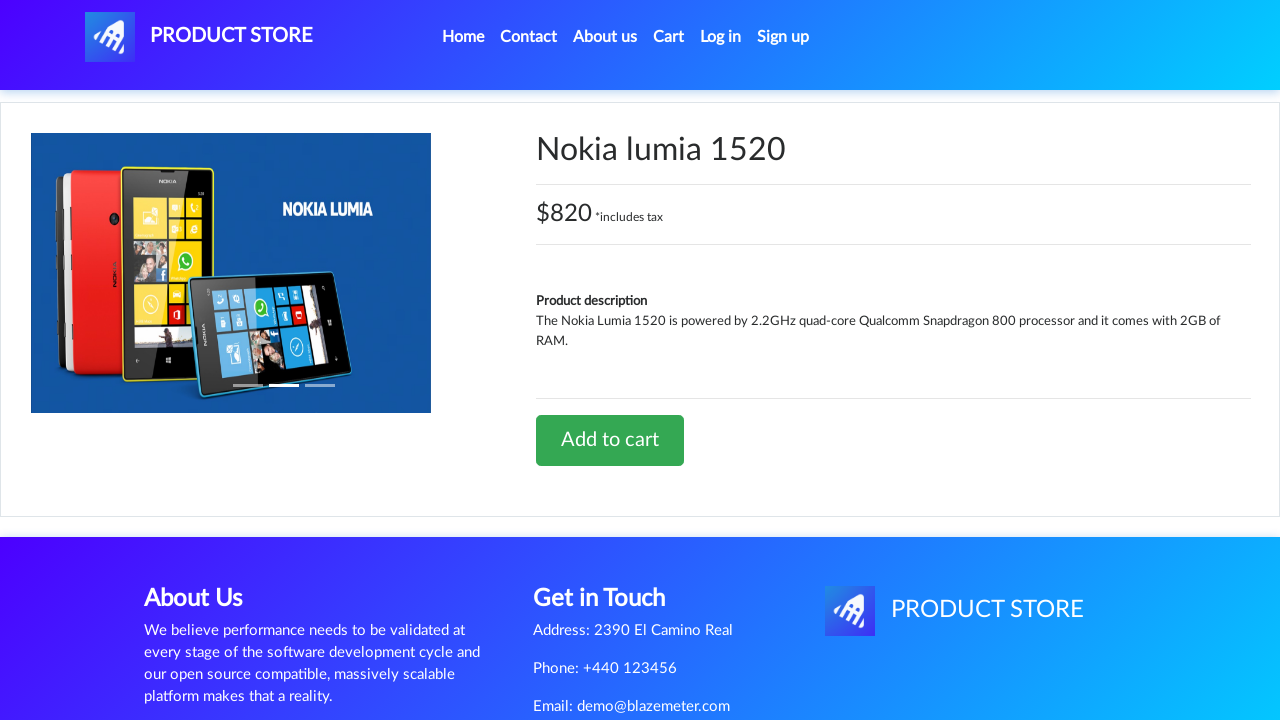

Clicked 'Add to cart' button at (610, 440) on xpath=/html/body/div[5]/div/div[2]/div[2]/div/a
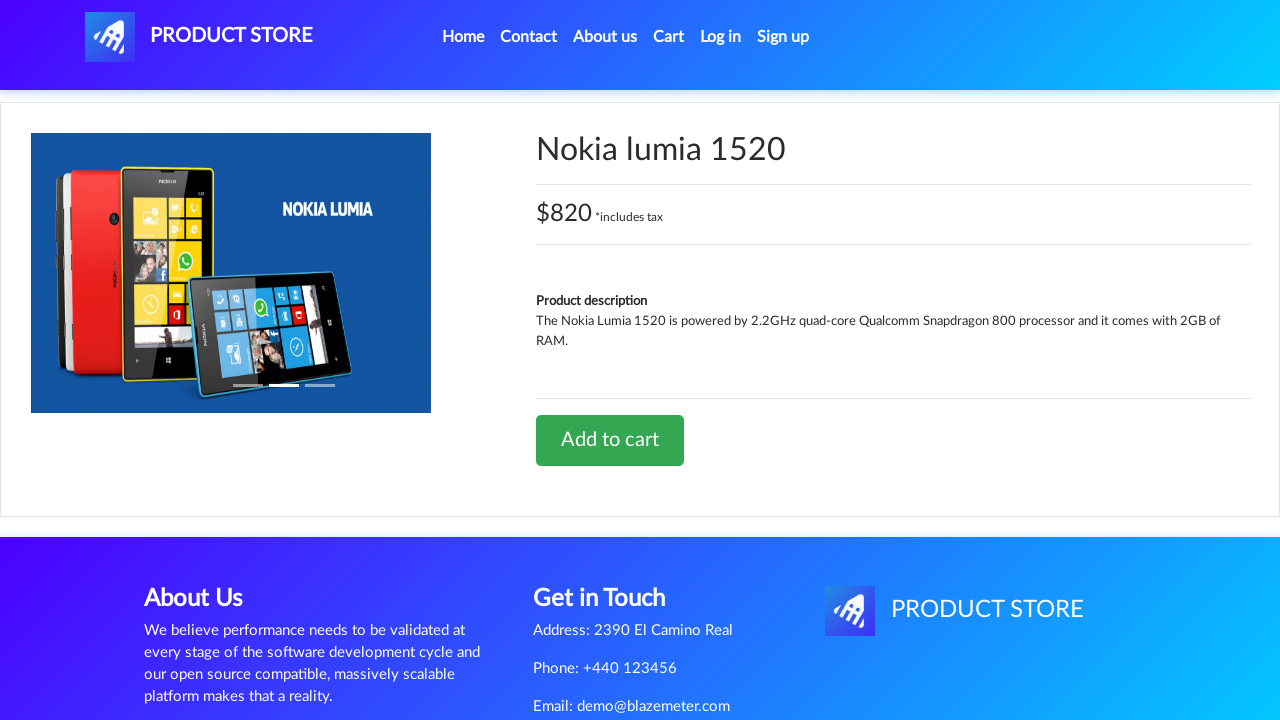

Waited 2 seconds for add to cart action to complete
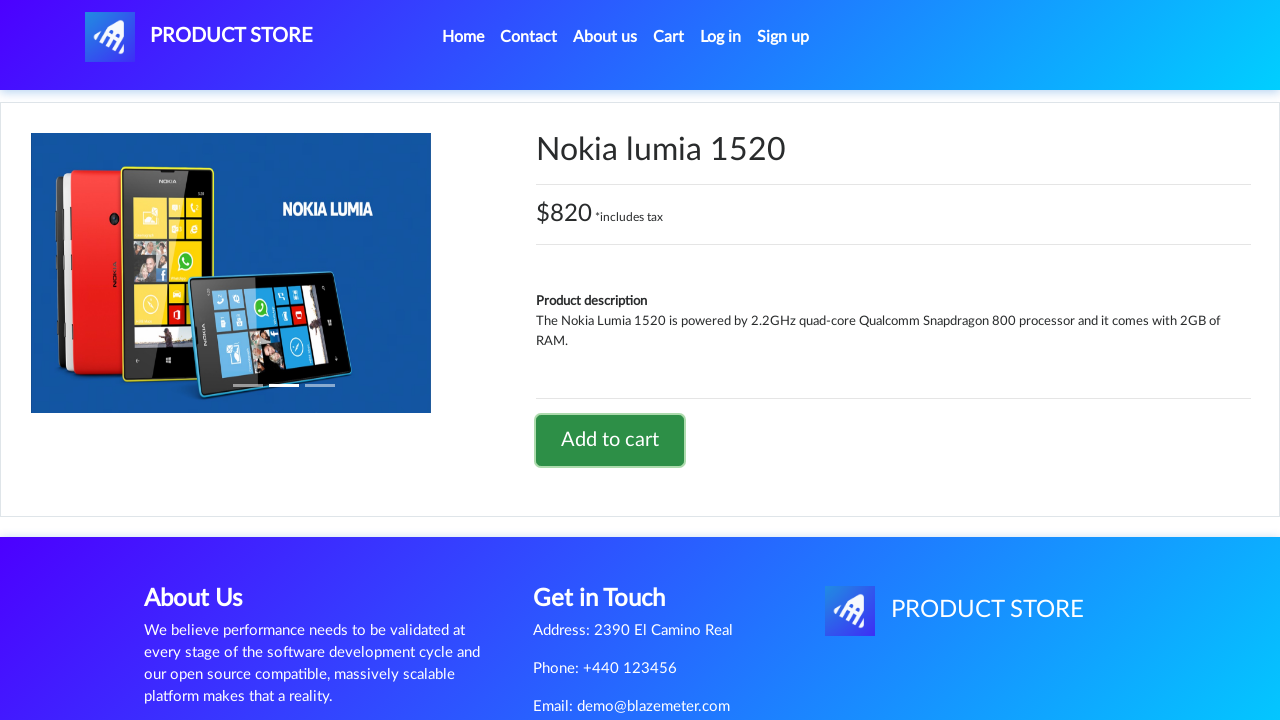

Set up dialog handler to accept alerts
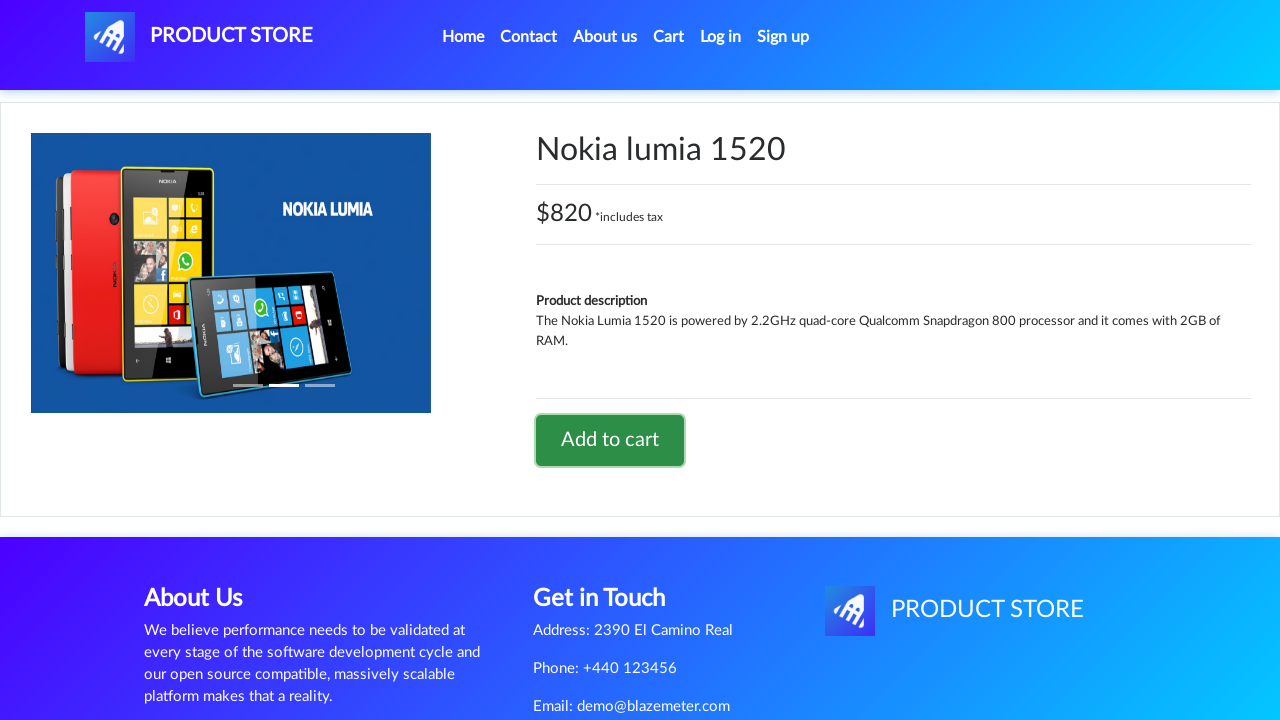

Waited 2 seconds after accepting add to cart confirmation alert
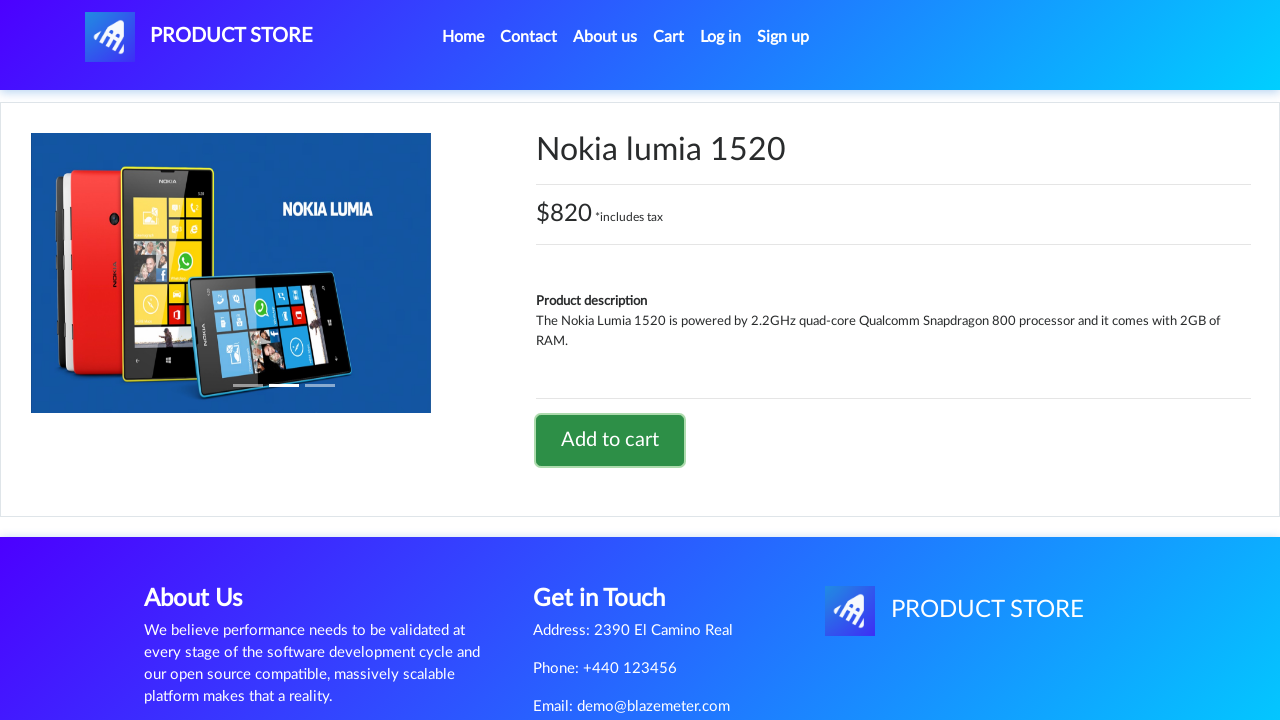

Clicked on cart button to view shopping cart at (669, 37) on #cartur
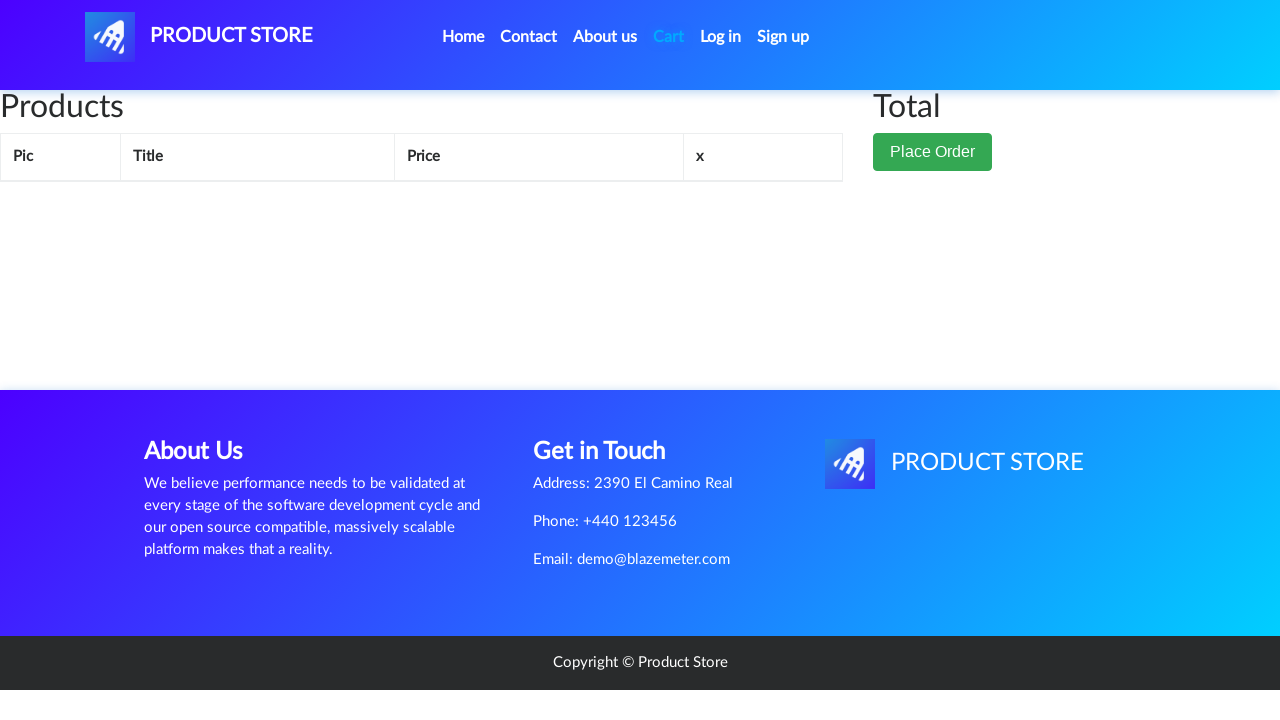

Waited 3 seconds for cart page to load
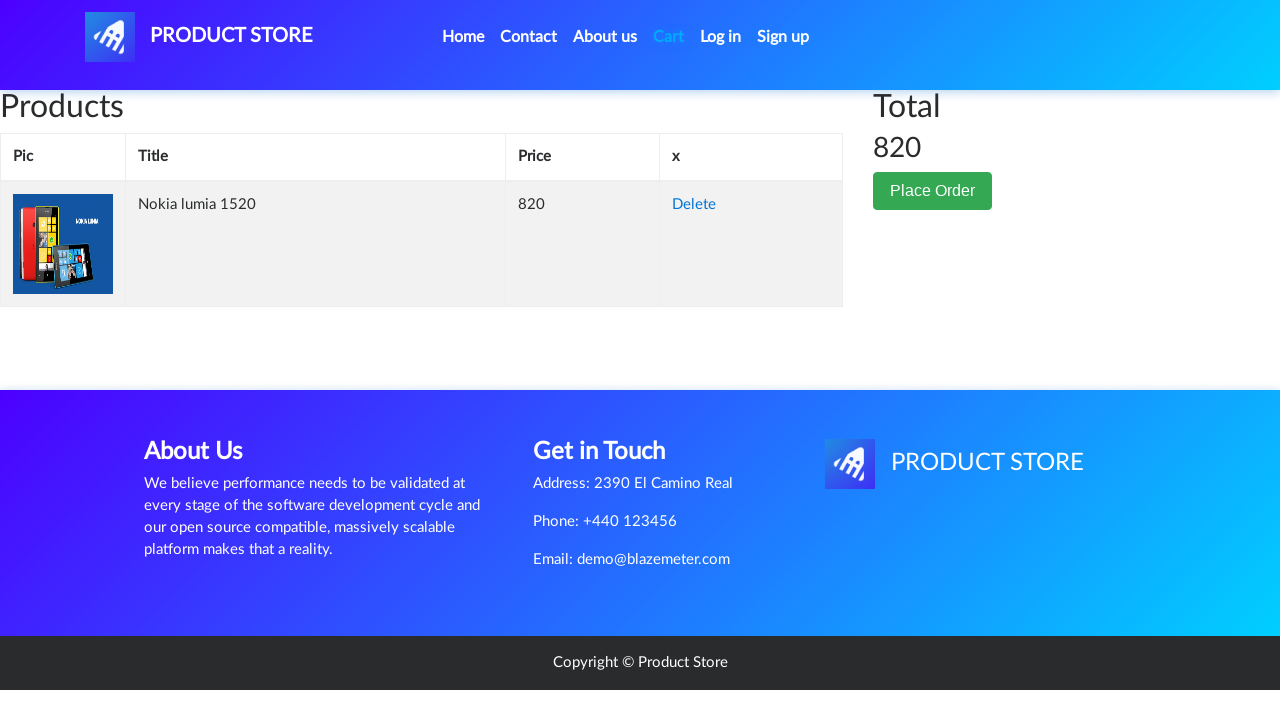

Clicked 'Place Order' button to open order form at (933, 191) on xpath=/html/body/div[6]/div/div[2]/button
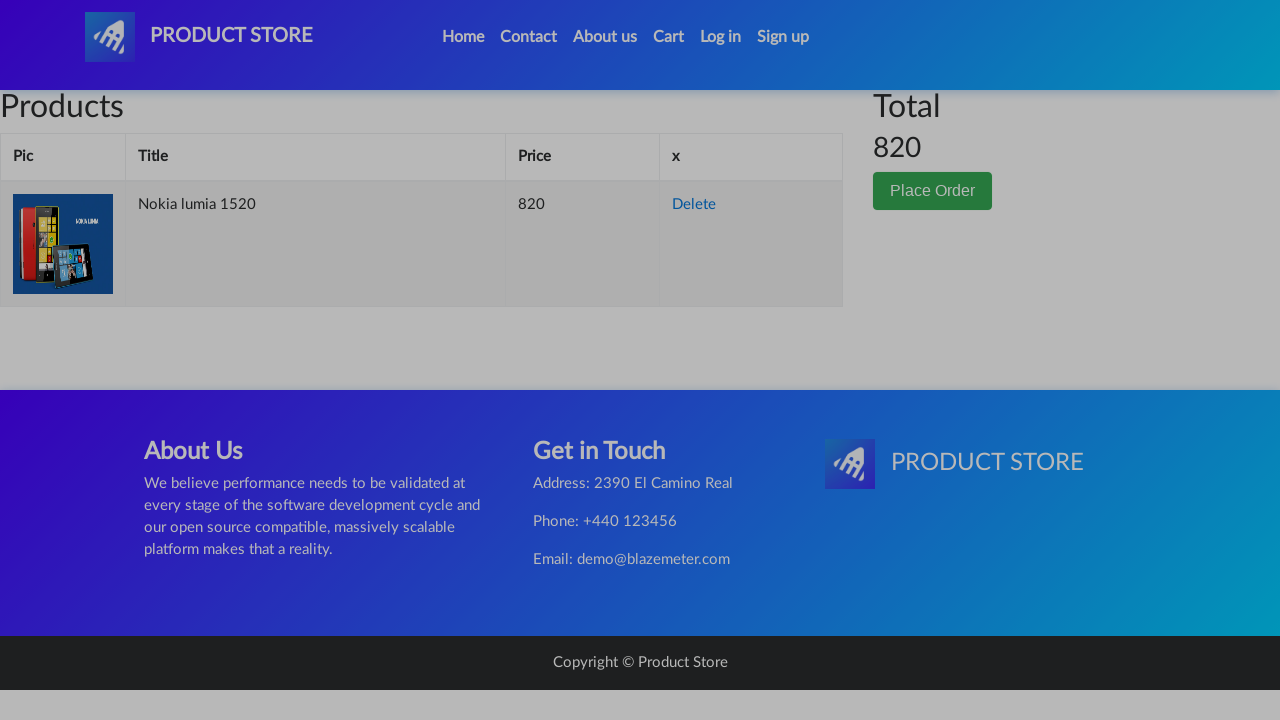

Waited 2 seconds for order form to appear
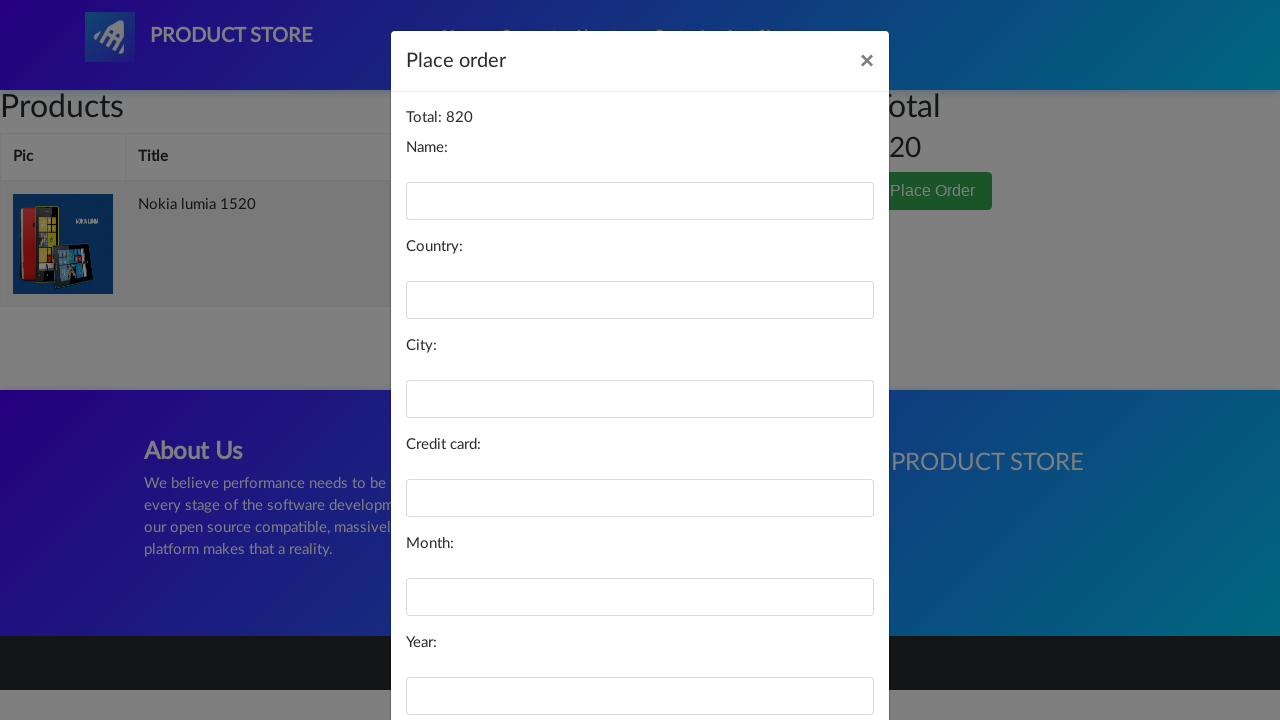

Filled 'Name' field with 'joy' on #name
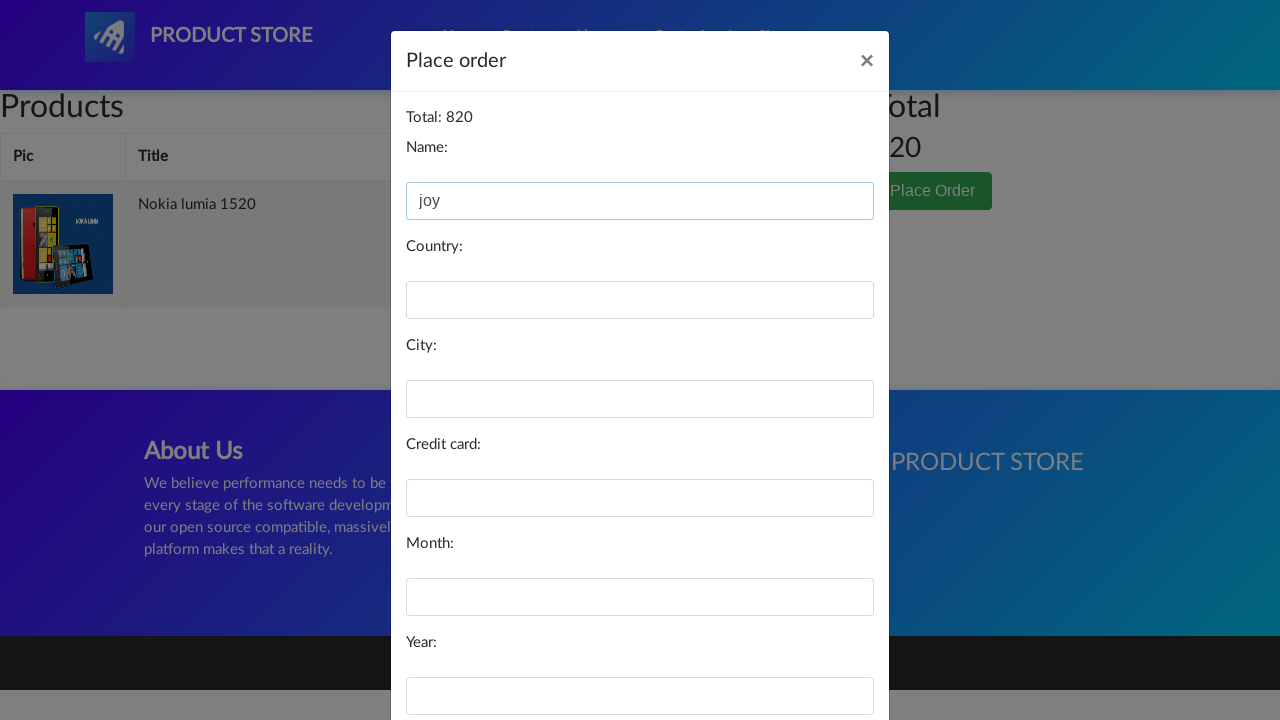

Filled 'Country' field with 'indonesia' on #country
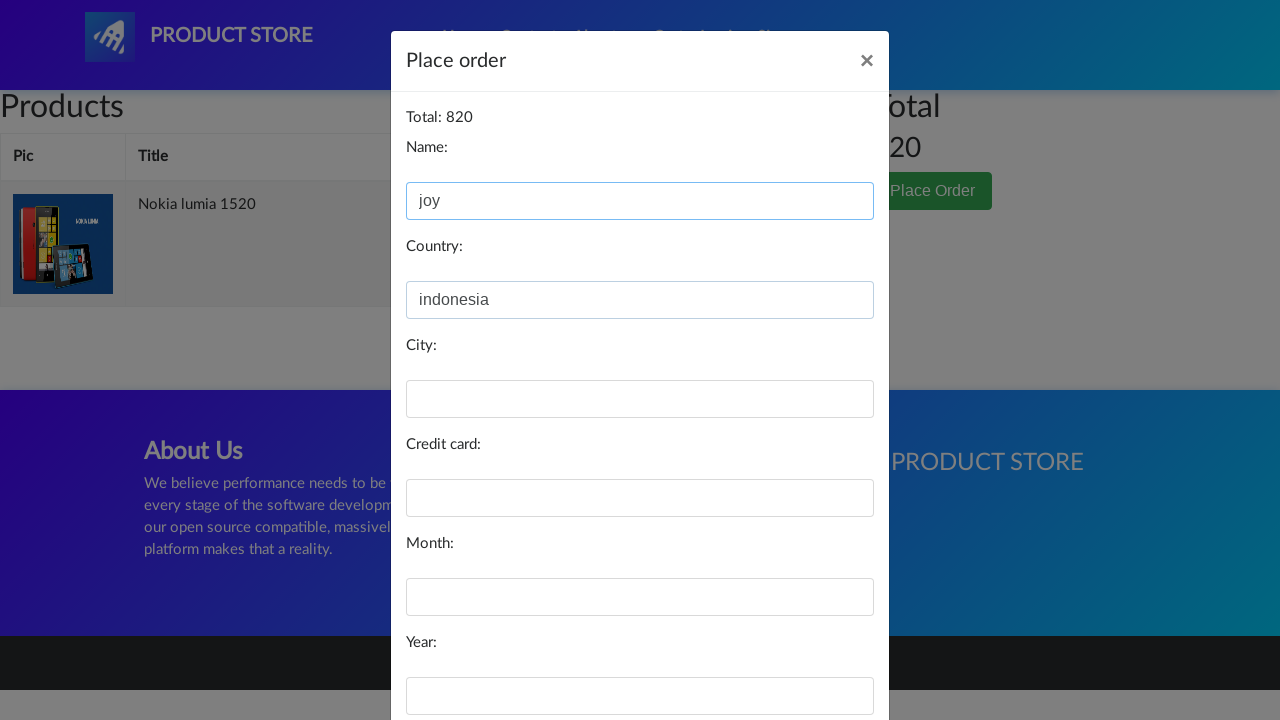

Filled 'City' field with 'pati' on #city
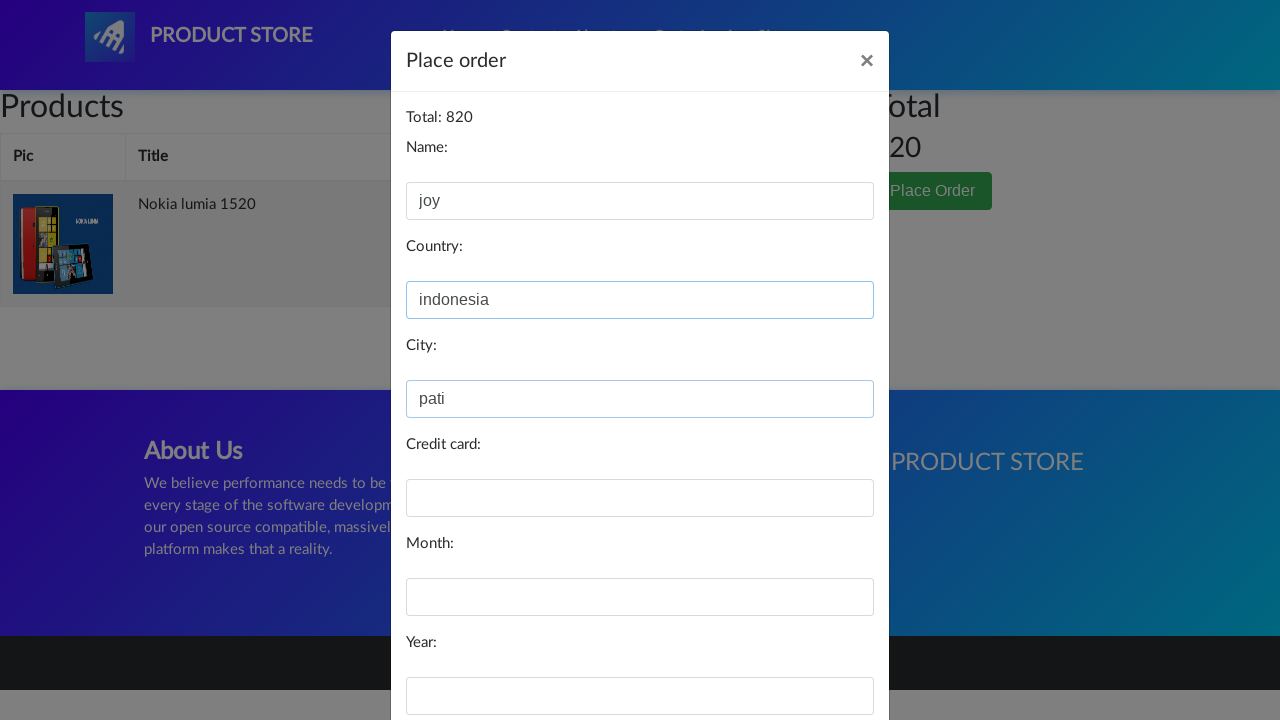

Filled 'Card' field with '55555' on #card
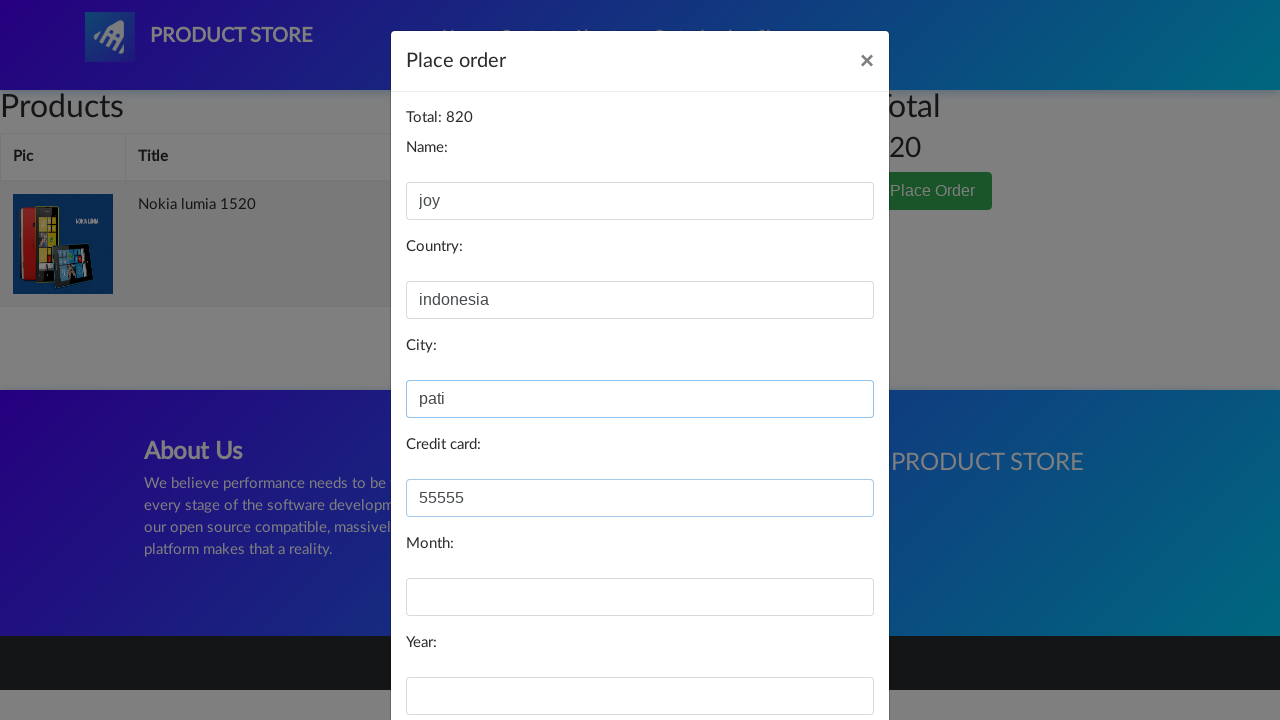

Filled 'Year' field with '2024', intentionally left 'Month' field empty for validation test on #year
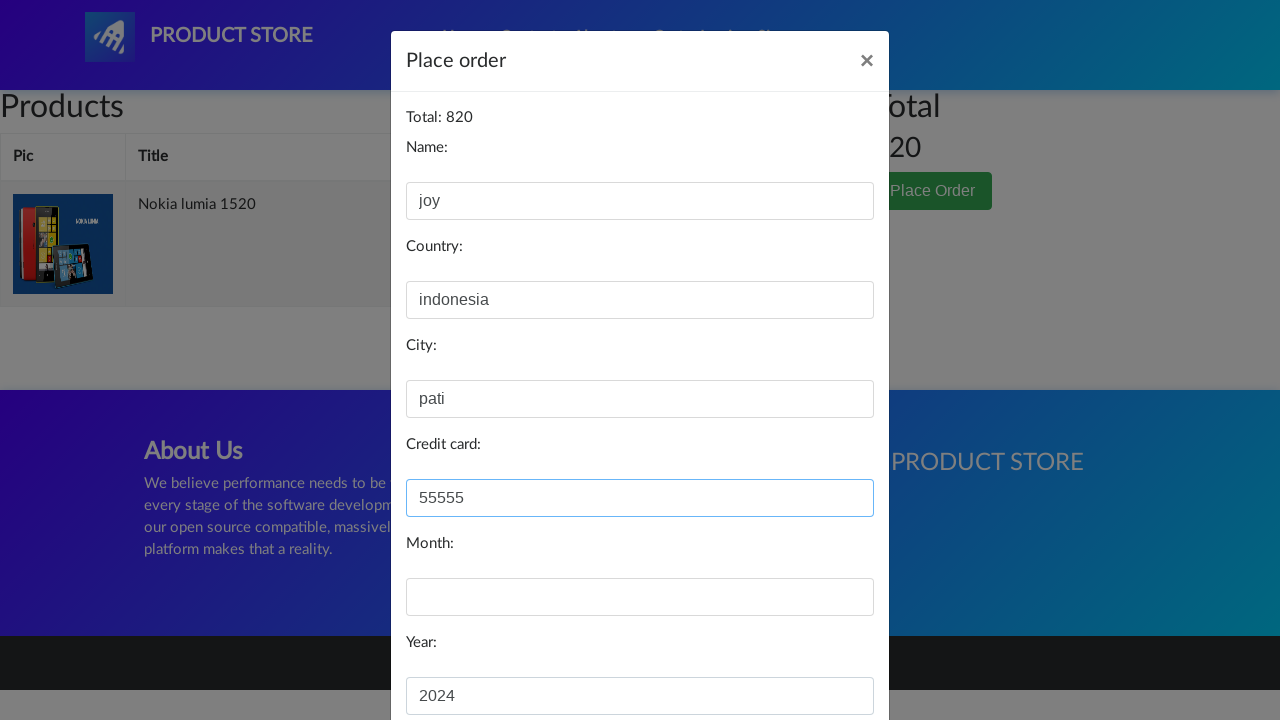

Clicked 'Purchase' button to submit order form with missing month field at (823, 655) on xpath=/html/body/div[3]/div/div/div[3]/button[2]
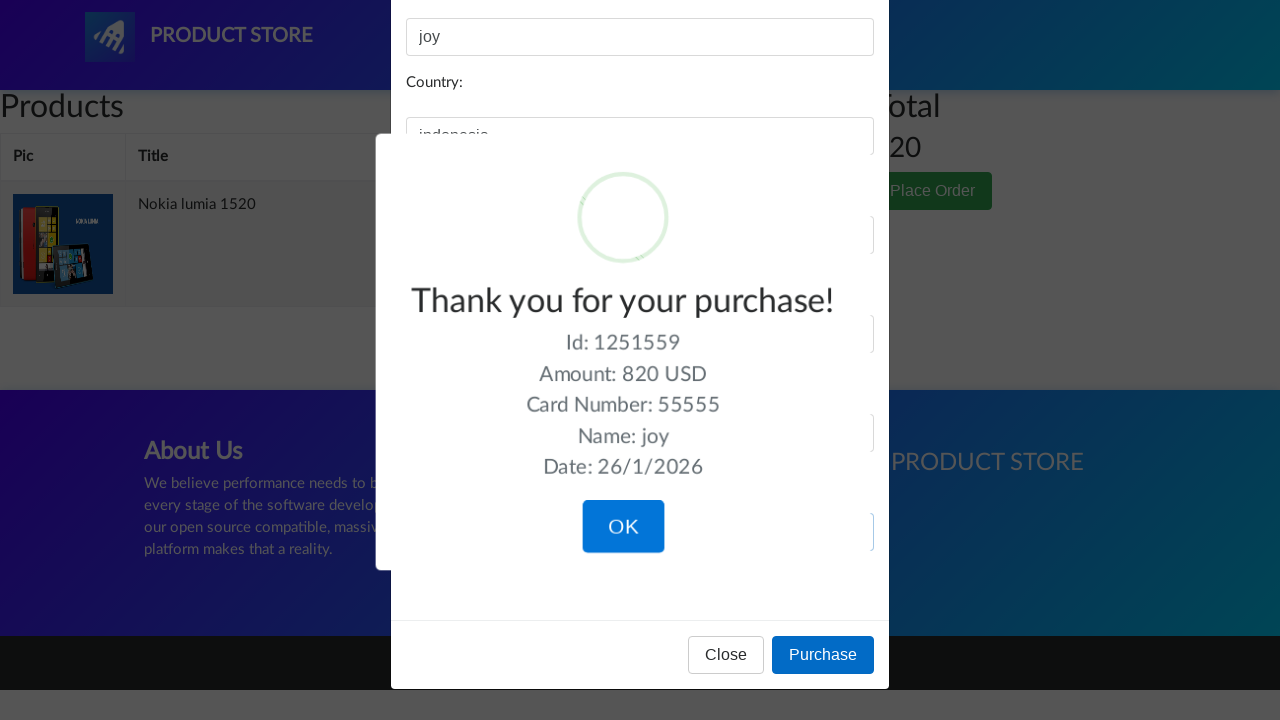

Waited 2 seconds for validation alert to appear
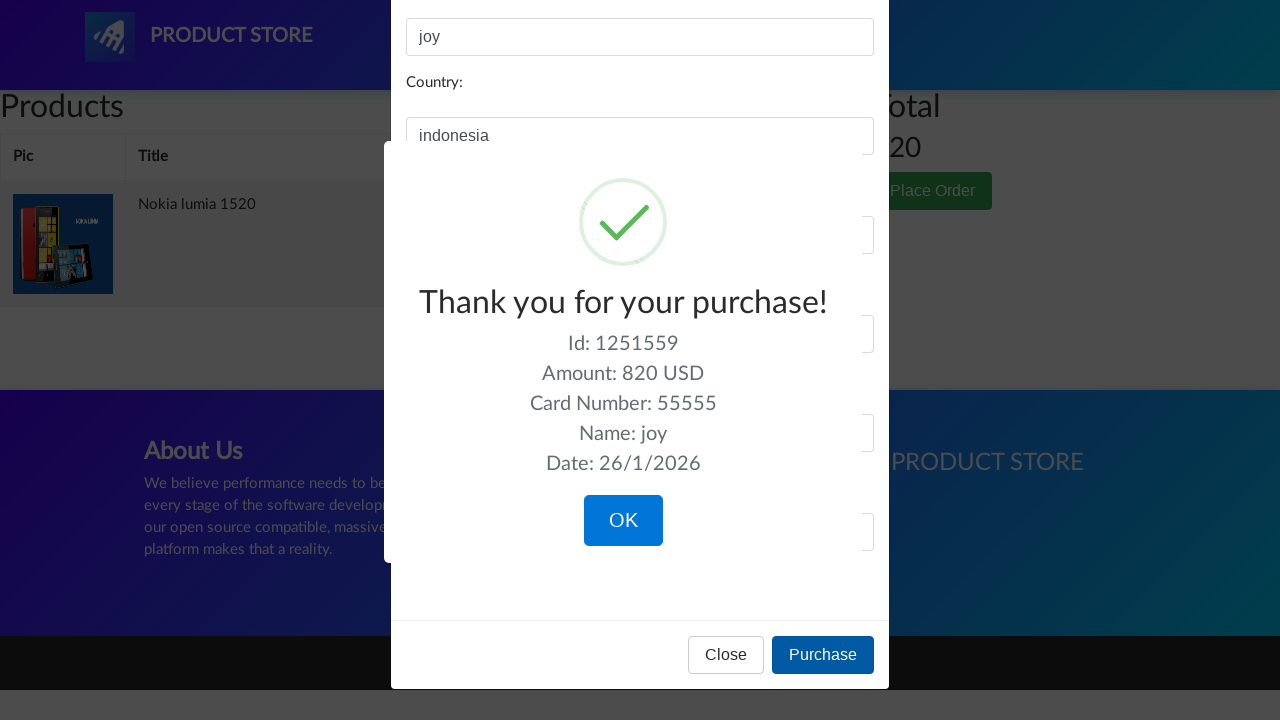

Accepted validation alert about missing month and year
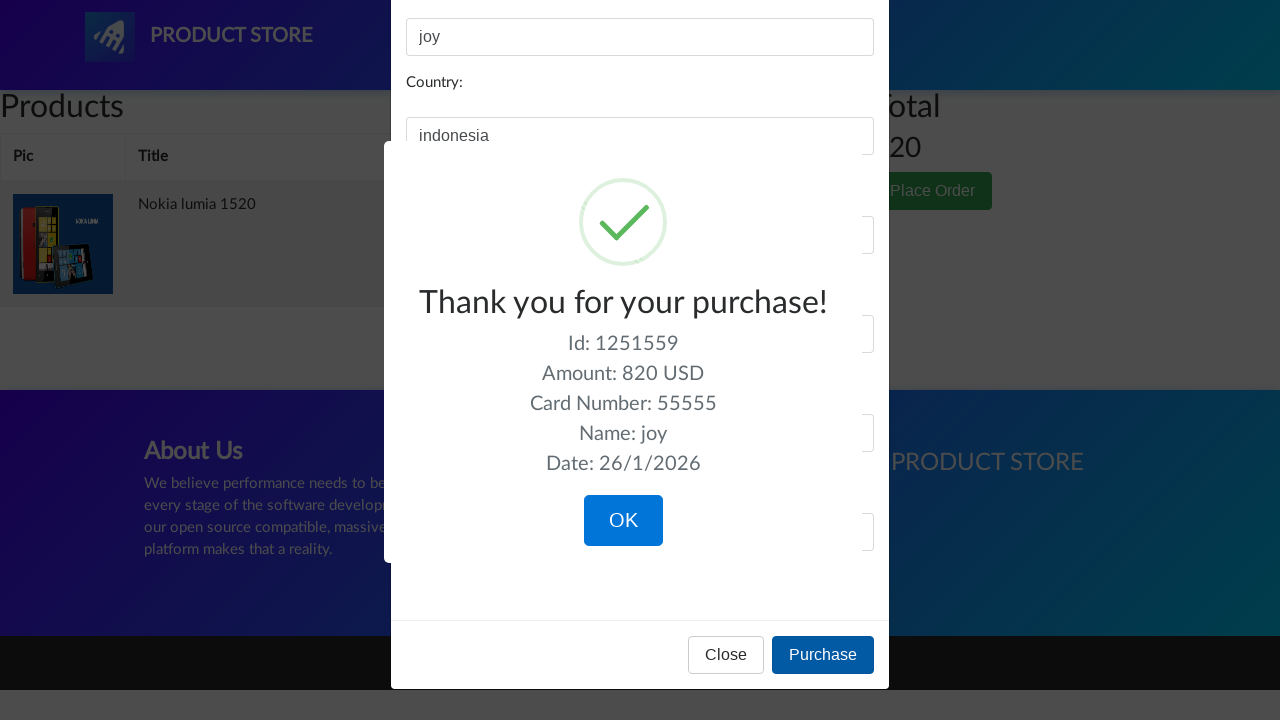

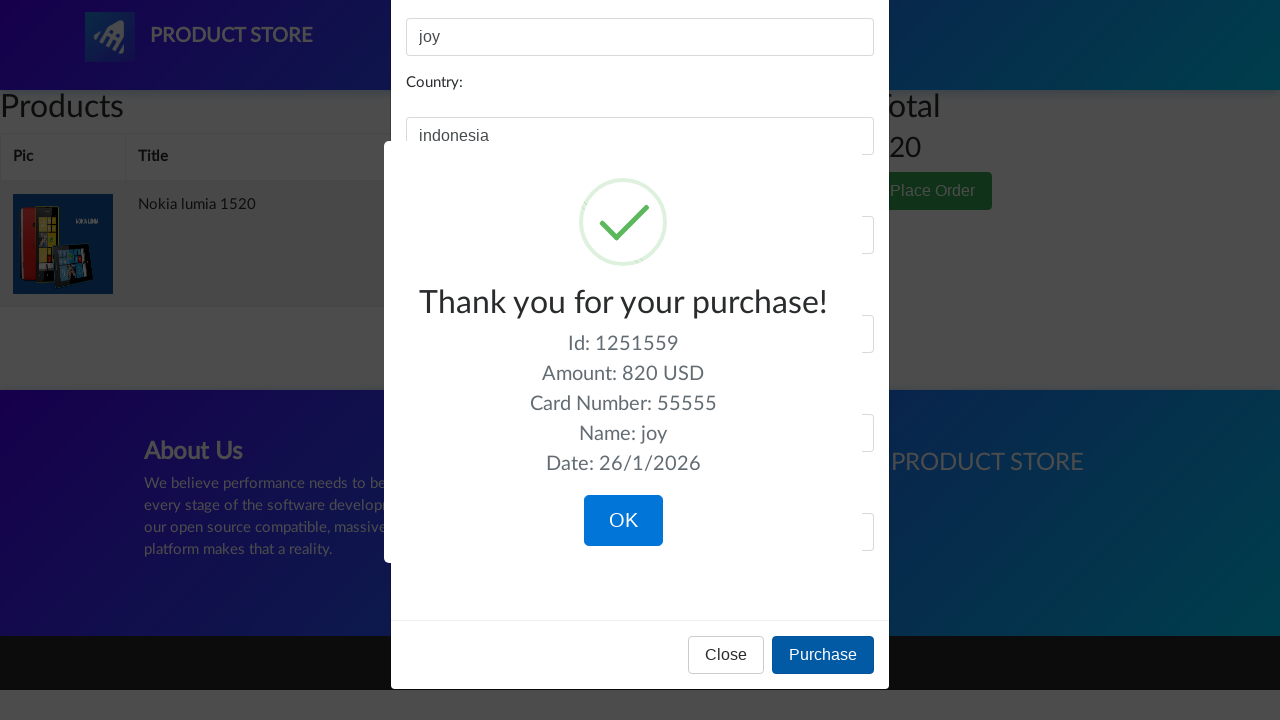